Tests the show/hide functionality of a text input field by entering text, clicking hide button to hide the textbox, then clicking show button to display it again, and finally clearing the field.

Starting URL: https://www.letskodeit.com/practice

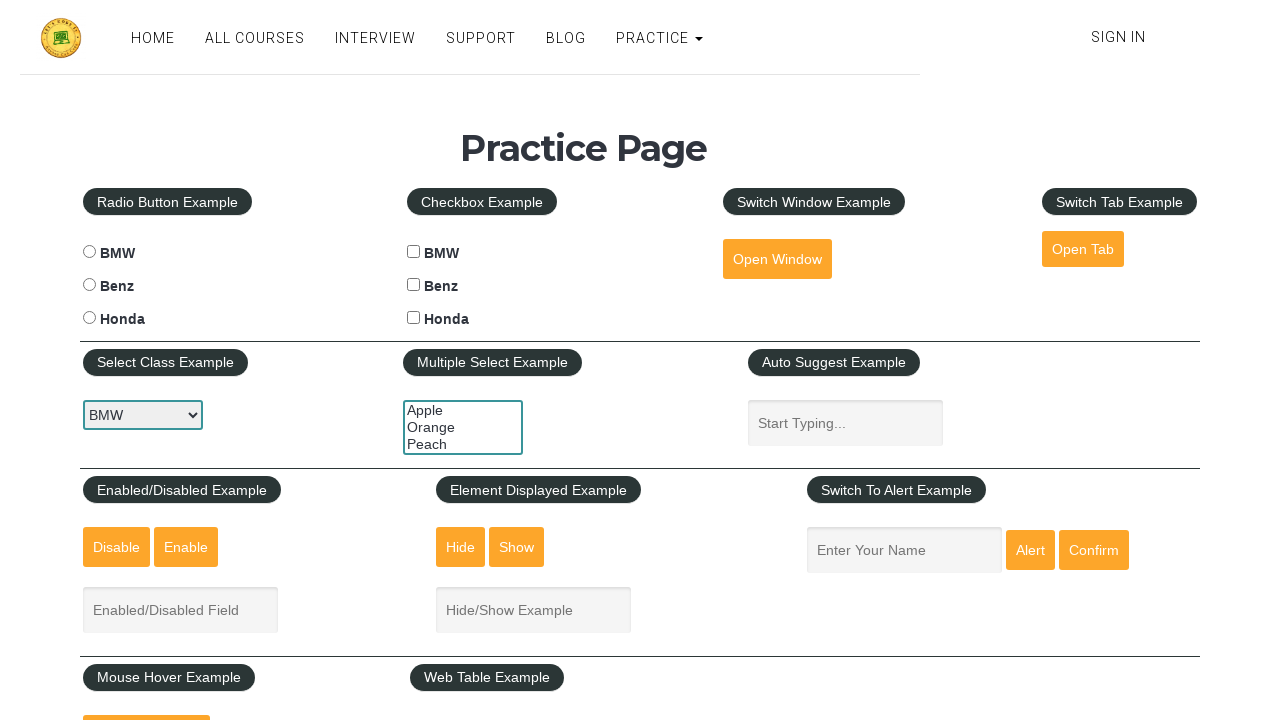

Cleared the text input field on #displayed-text
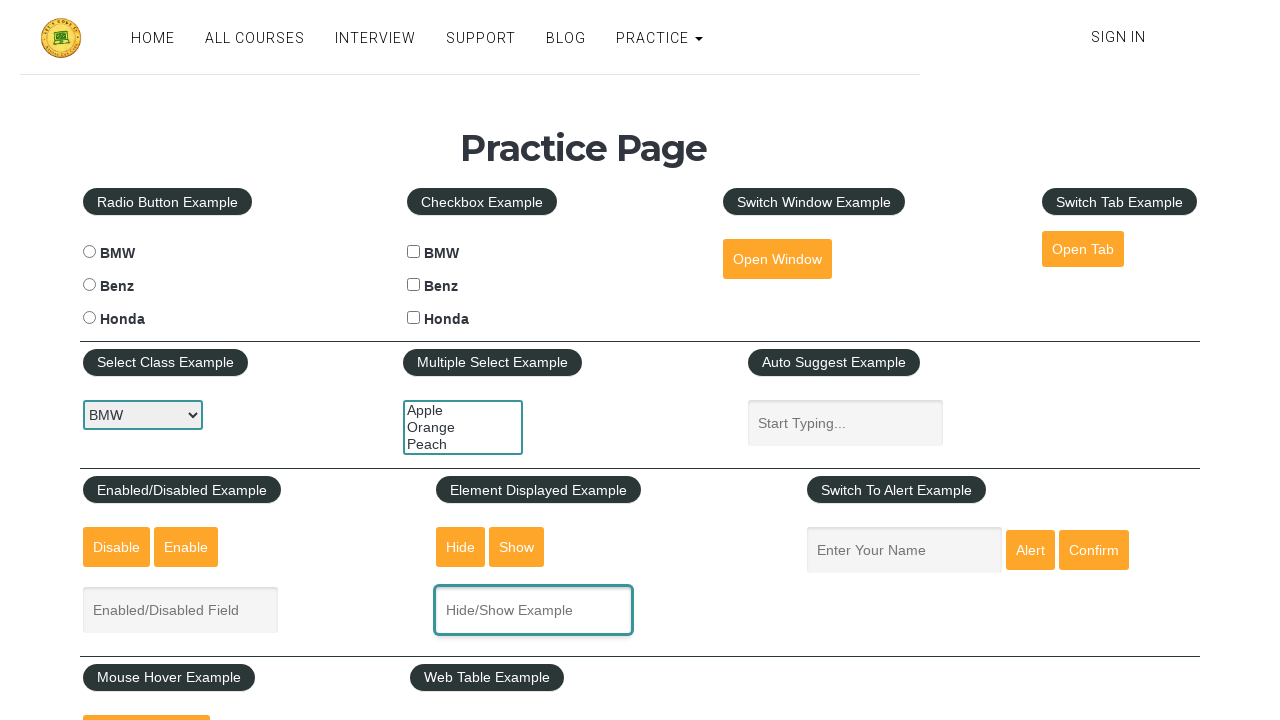

Entered 'Tarun' into the text input field on #displayed-text
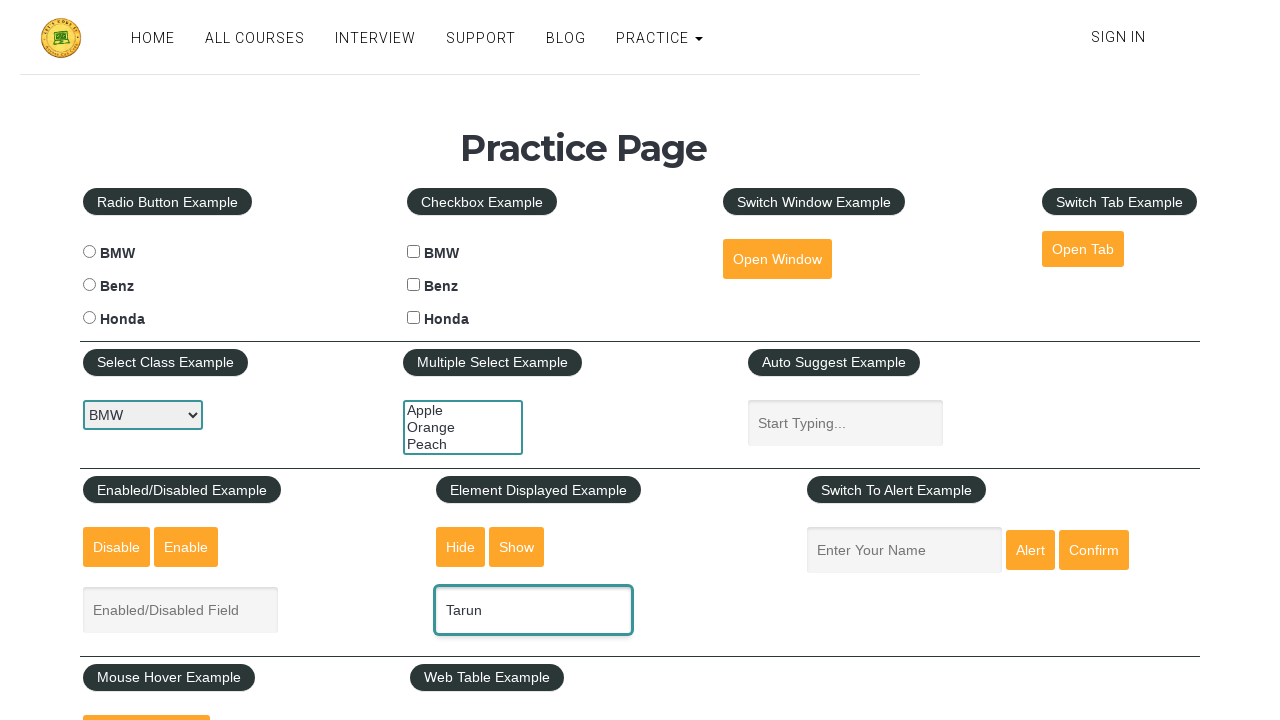

Clicked the hide button to hide the textbox at (461, 547) on #hide-textbox
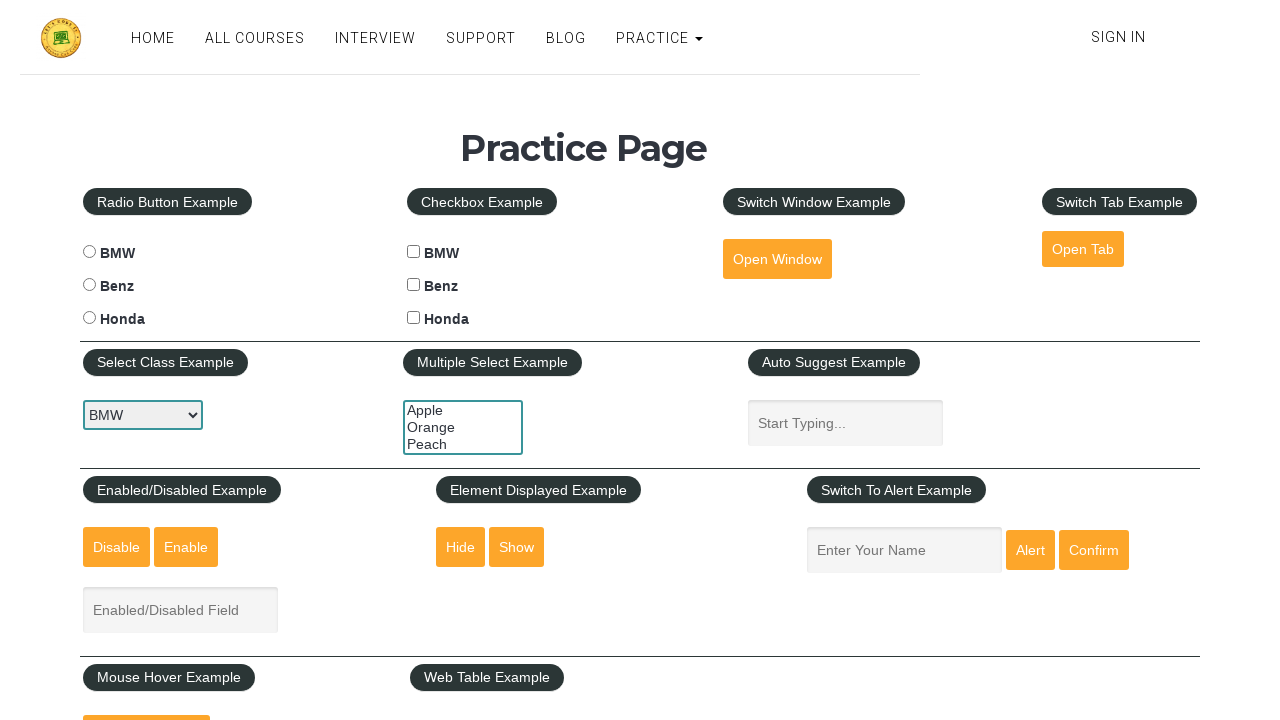

Waited for hide action to complete
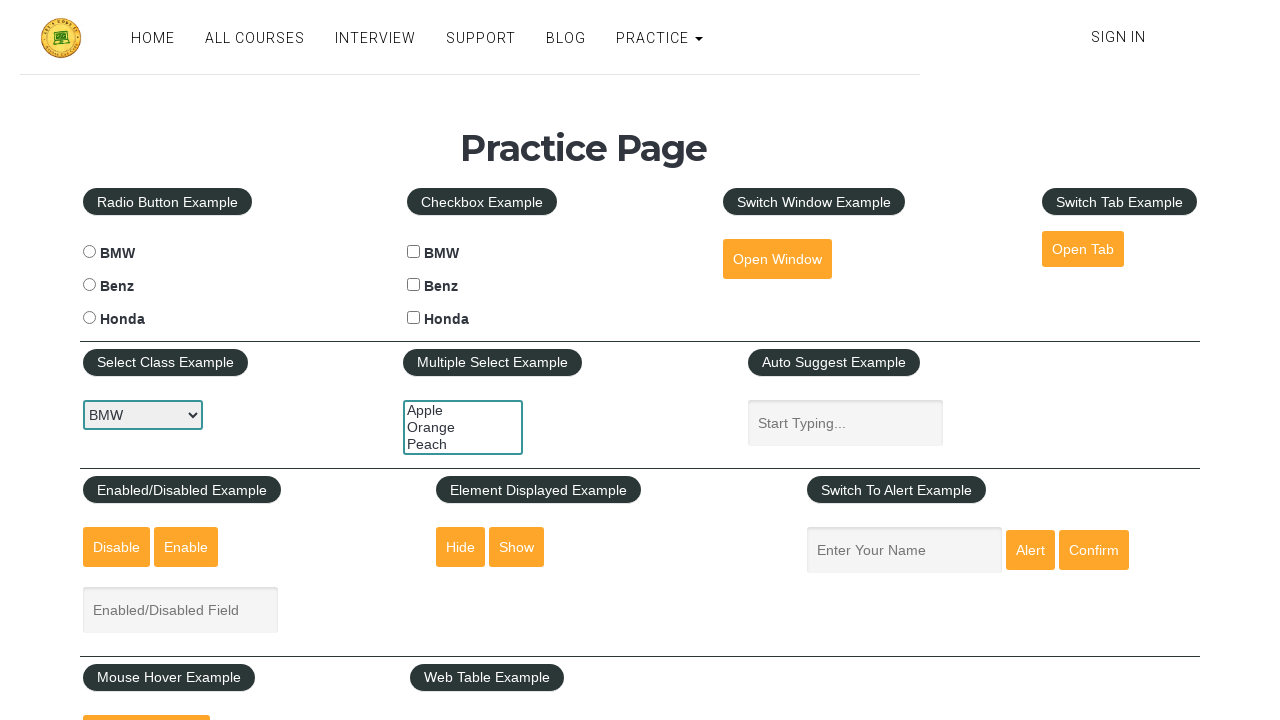

Clicked the show button to display the textbox at (517, 547) on #show-textbox
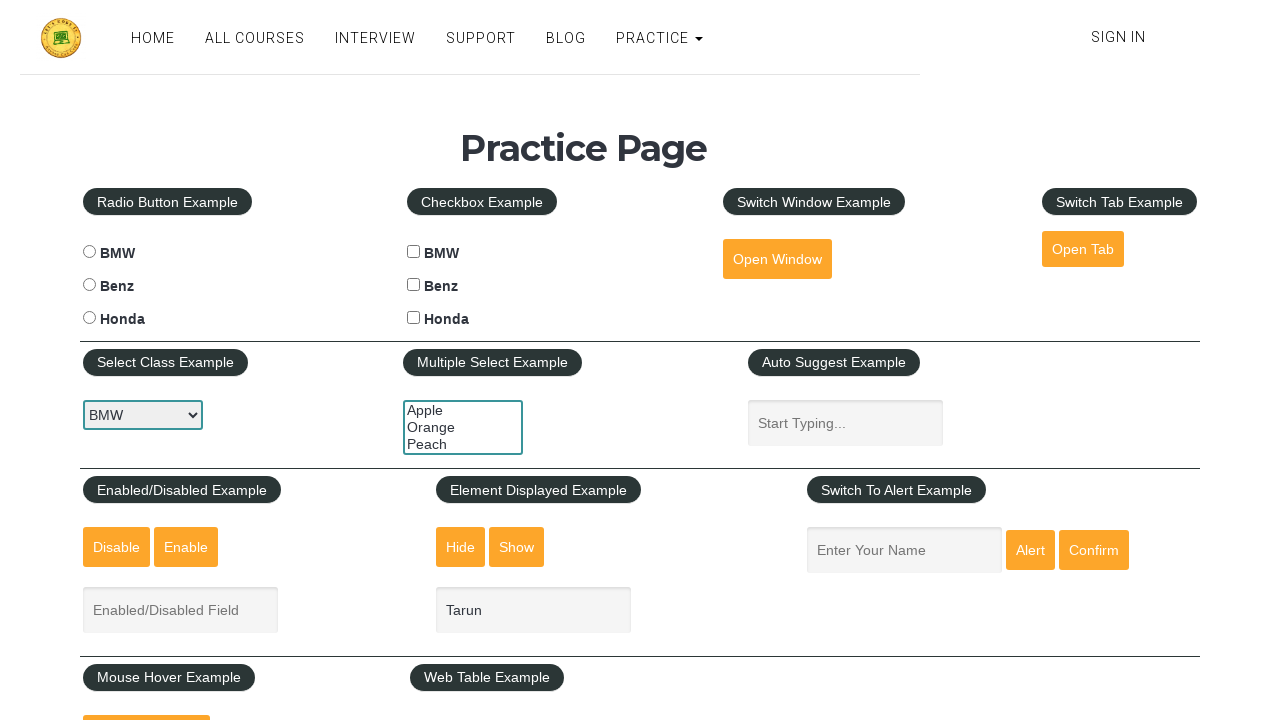

Waited for show action to complete
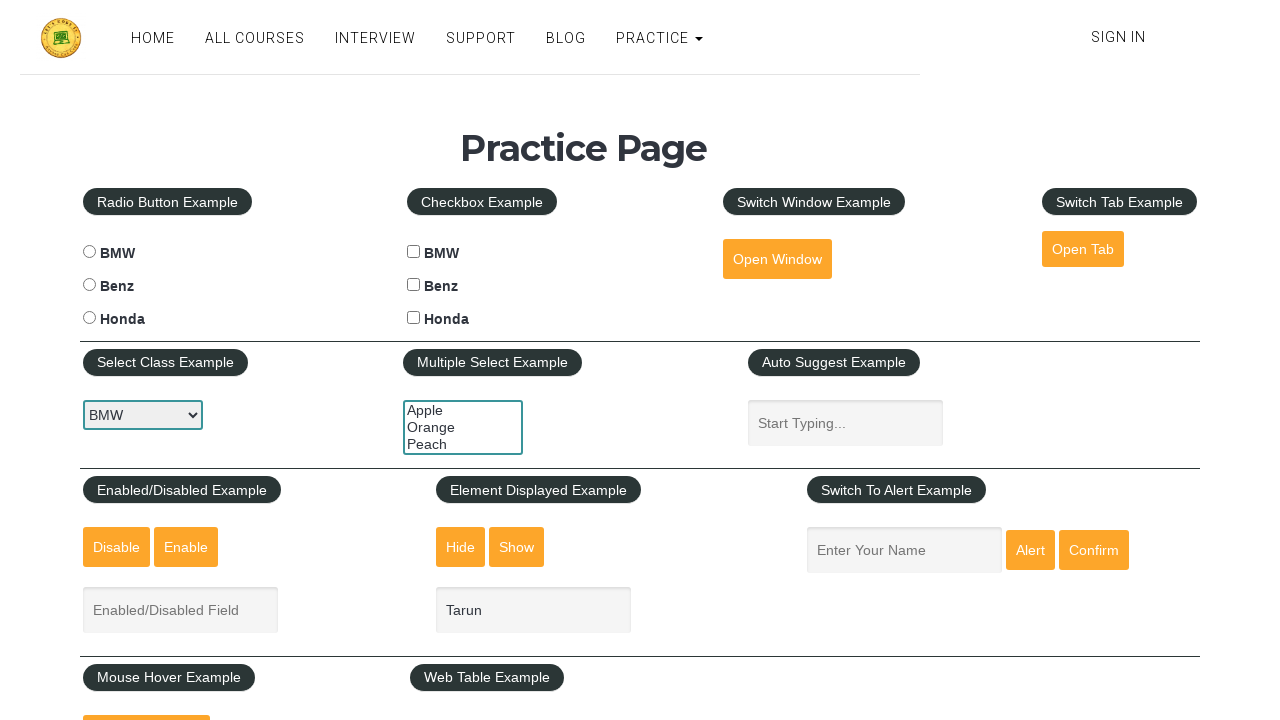

Cleared the text input field on #displayed-text
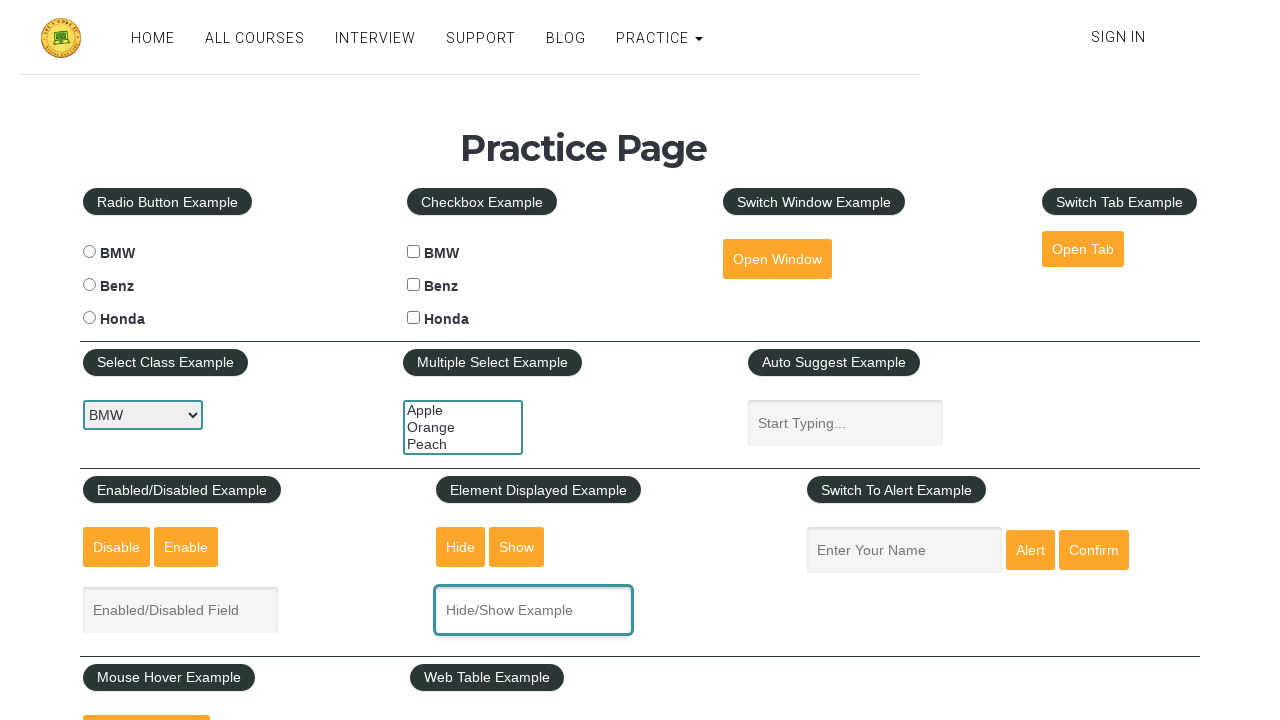

Clicked on the text input field at (534, 610) on #displayed-text
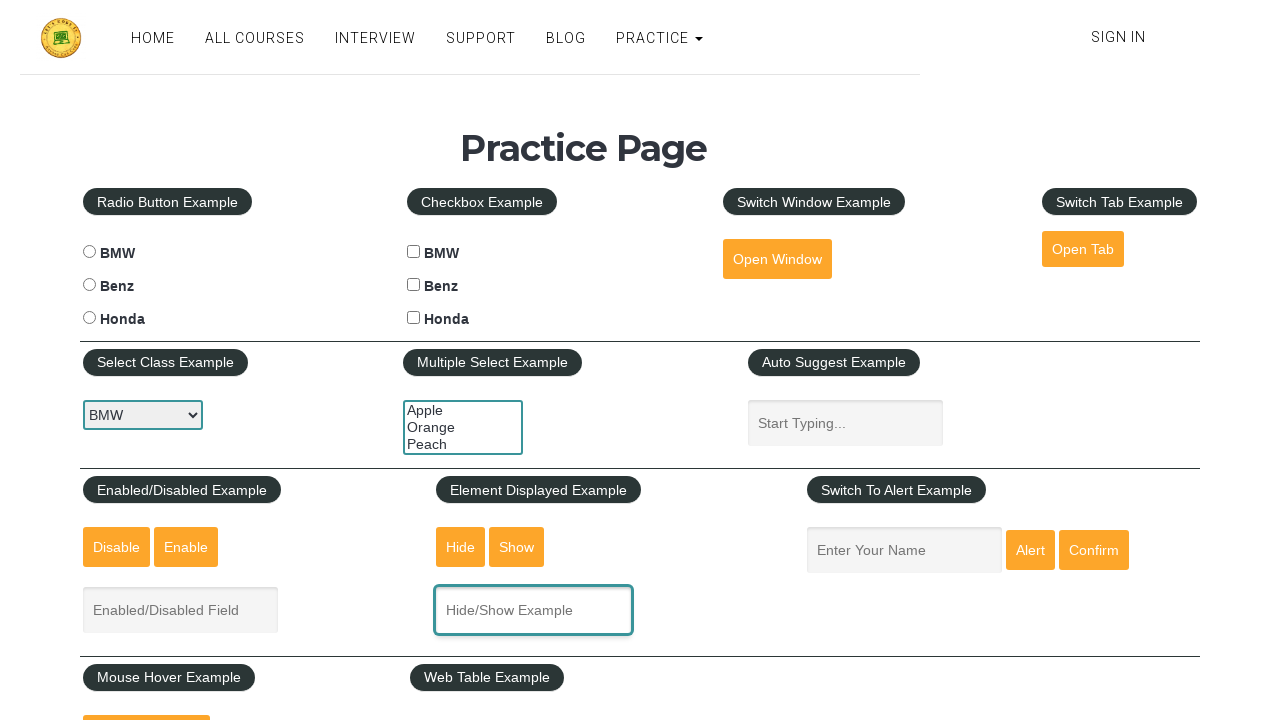

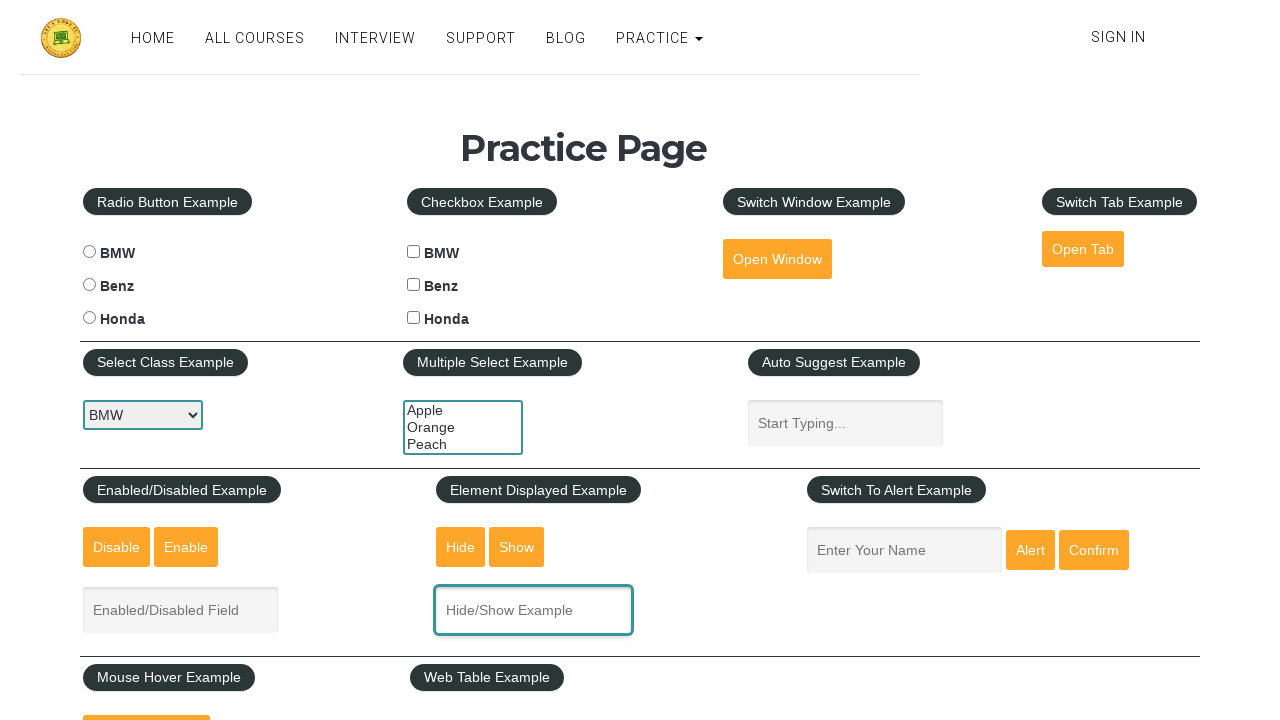